Navigates to the Text Box page and enters a full name in the name field

Starting URL: https://demoqa.com

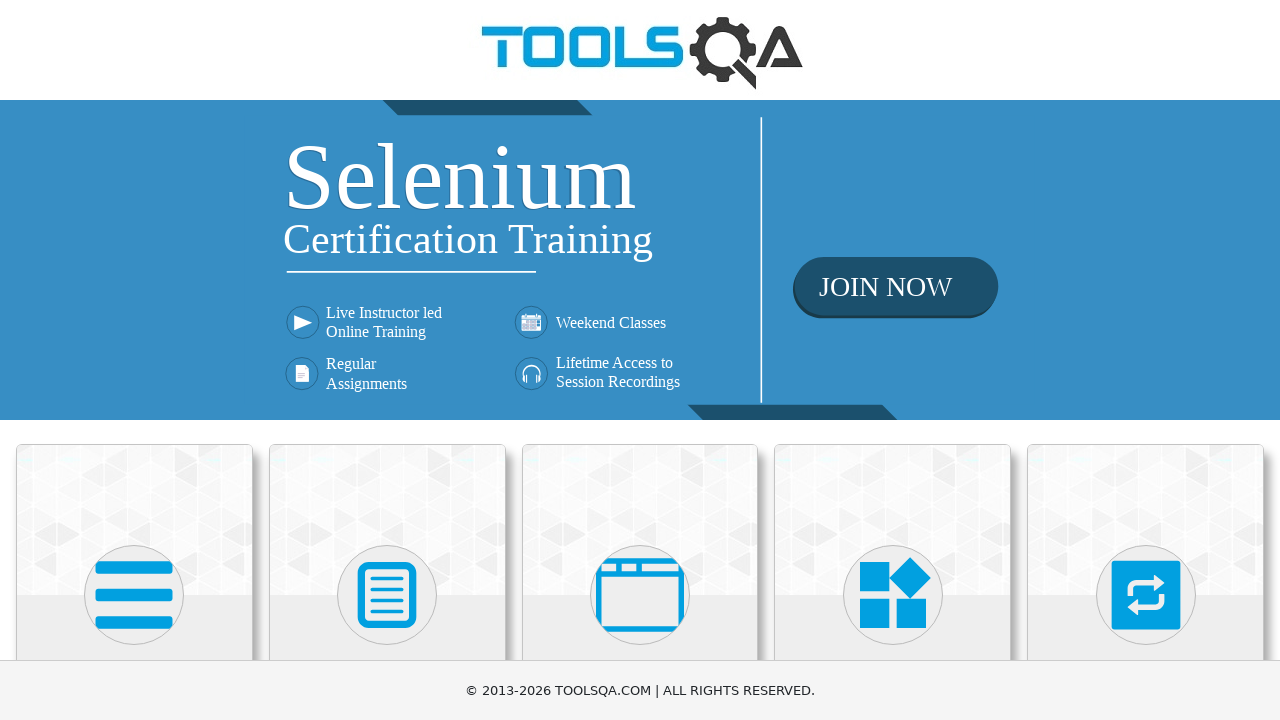

Clicked Elements menu at (134, 360) on internal:text="Elements"i
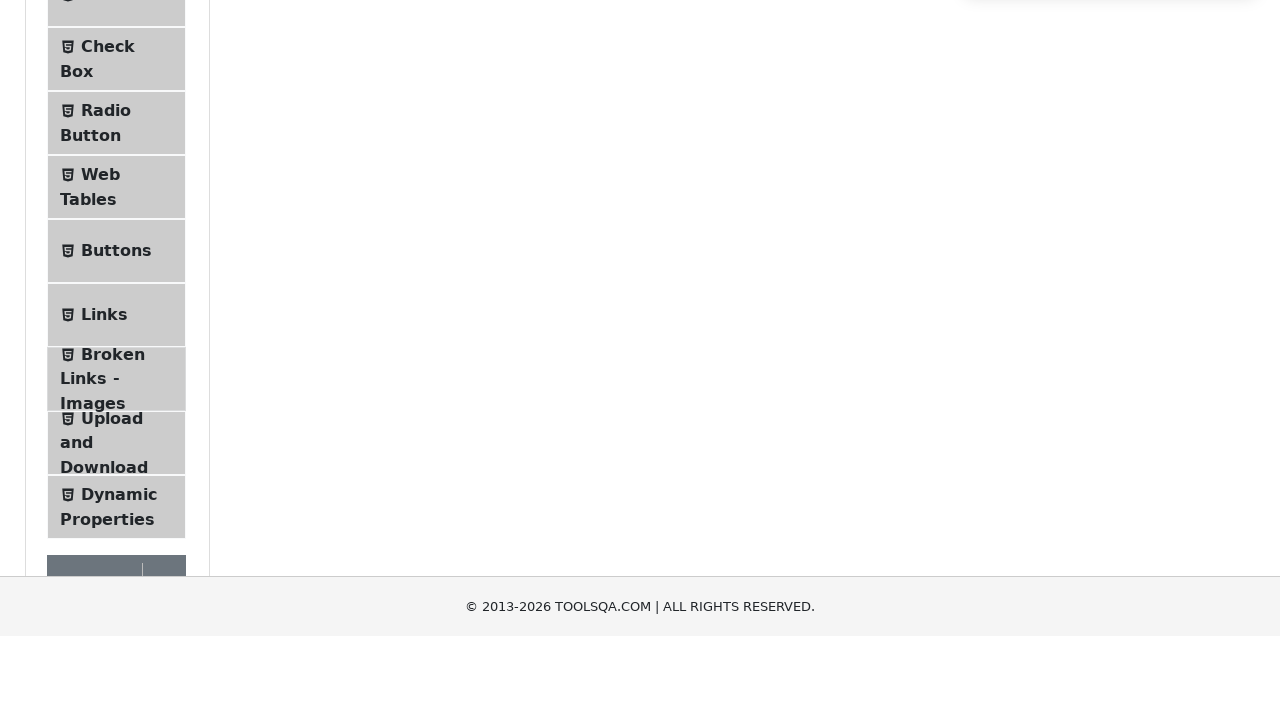

Clicked Text Box option at (119, 261) on internal:text="Text Box"i
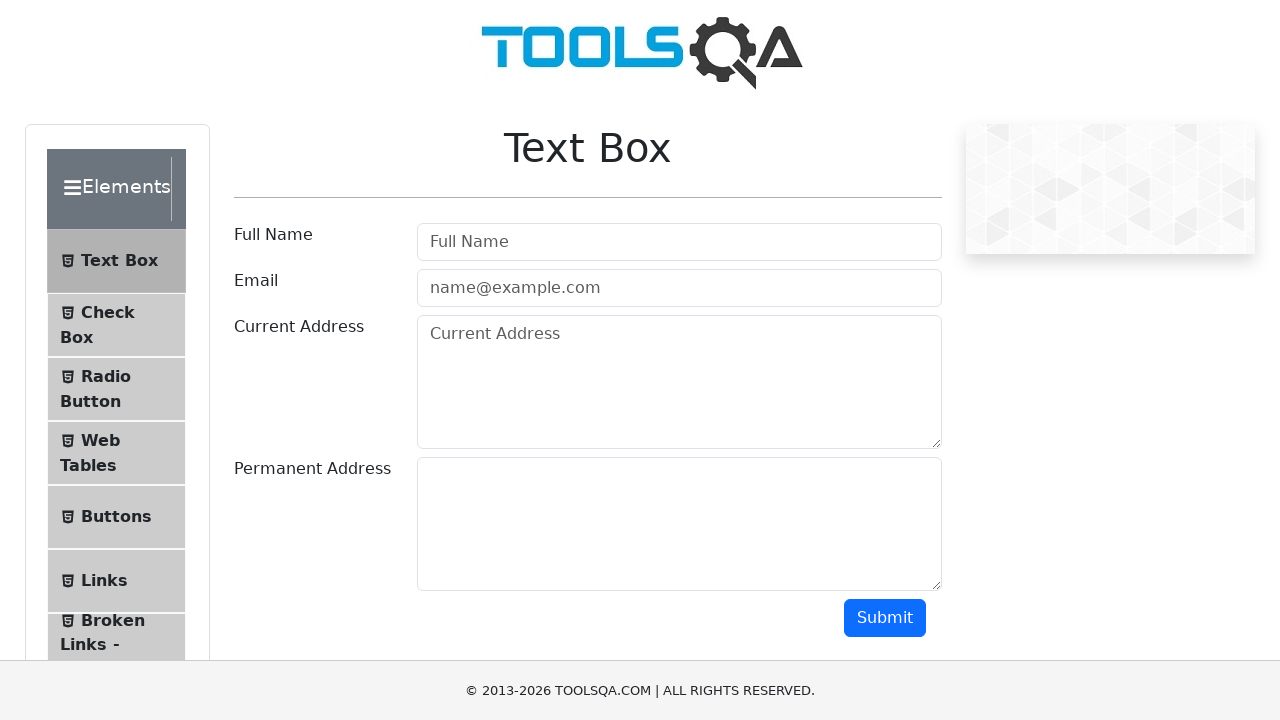

Clicked Full Name input field at (679, 242) on internal:attr=[placeholder="Full Name"i]
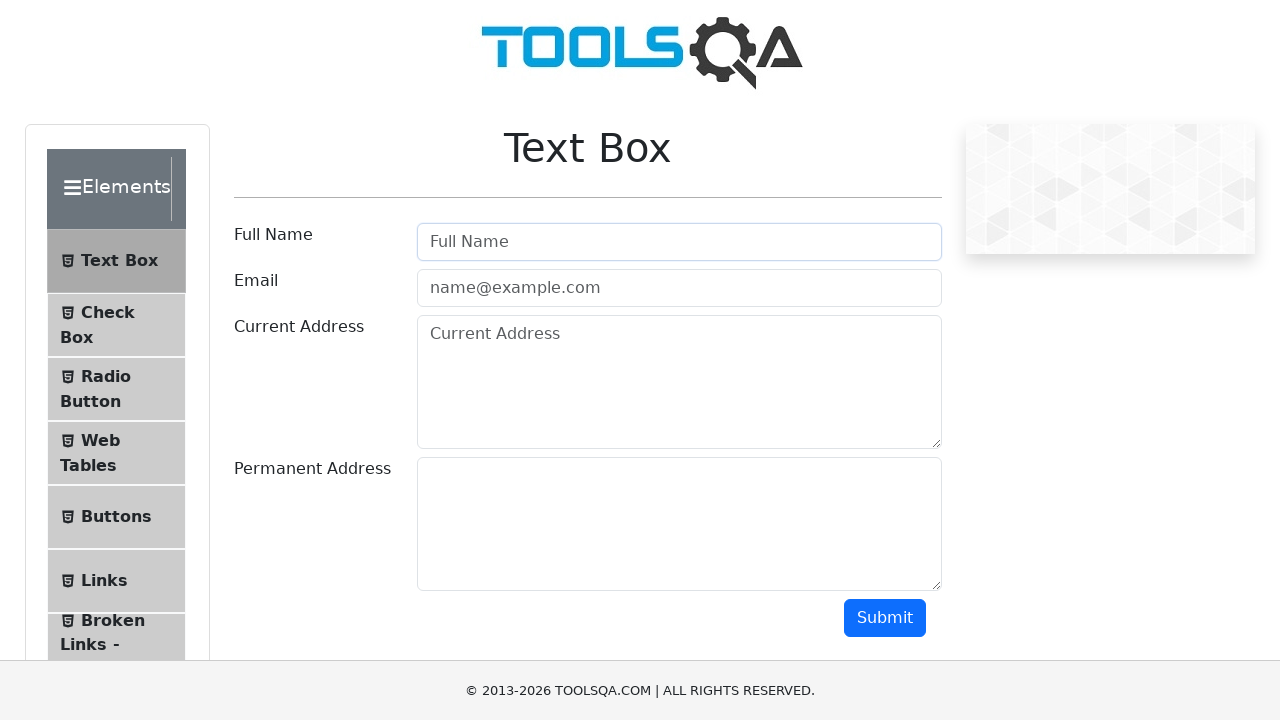

Entered 'Aleks Stef' in Full Name field on internal:attr=[placeholder="Full Name"i]
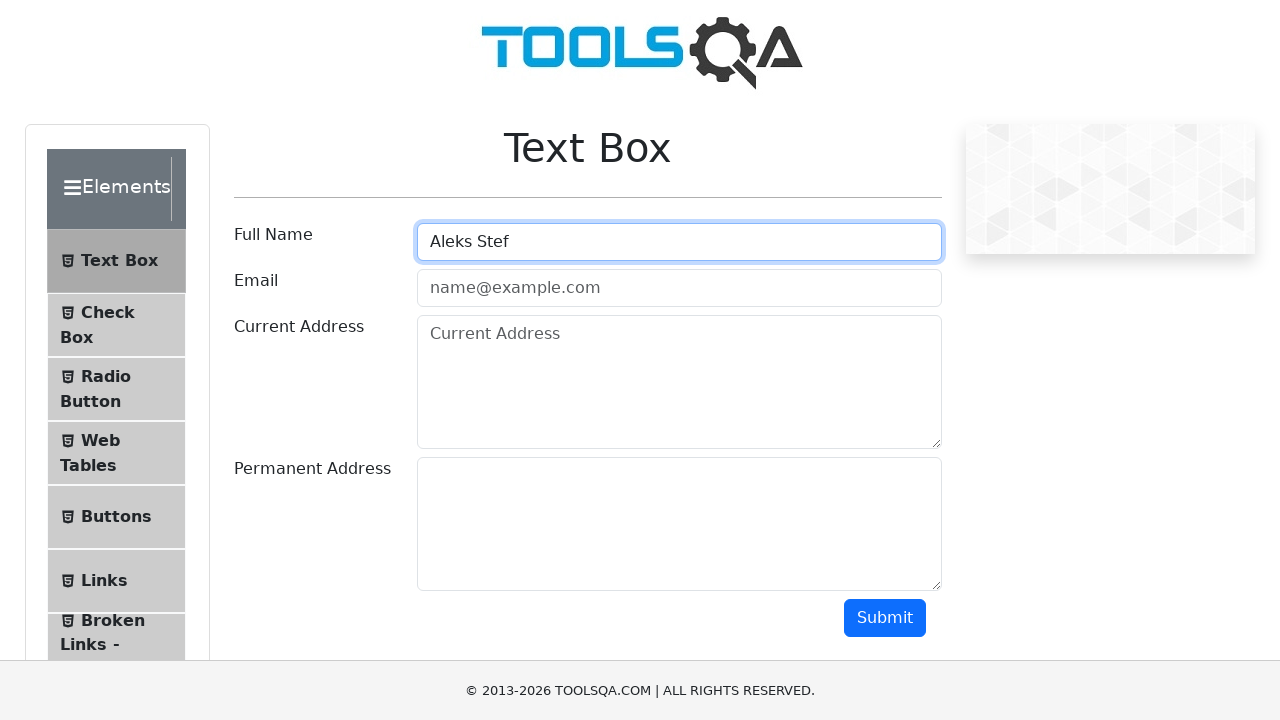

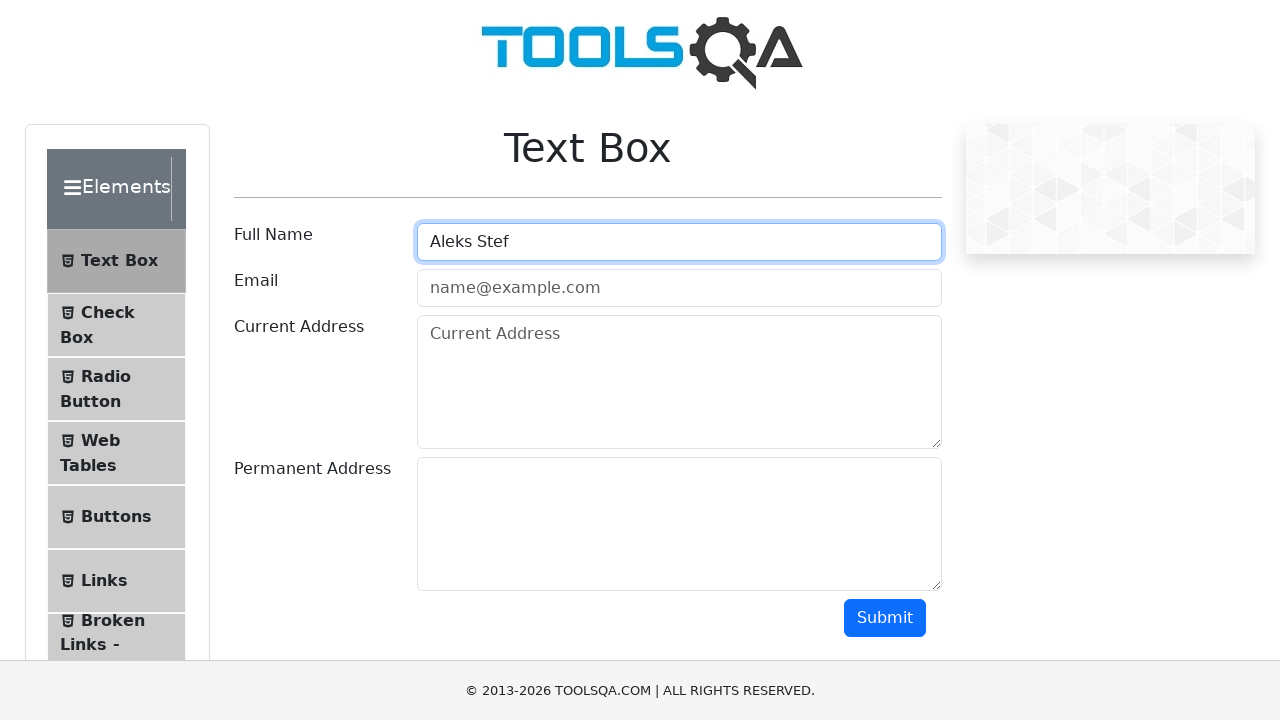